Tests dropdown selection functionality by selecting a country value from a dropdown menu using visible text selection method

Starting URL: https://testautomationpractice.blogspot.com/

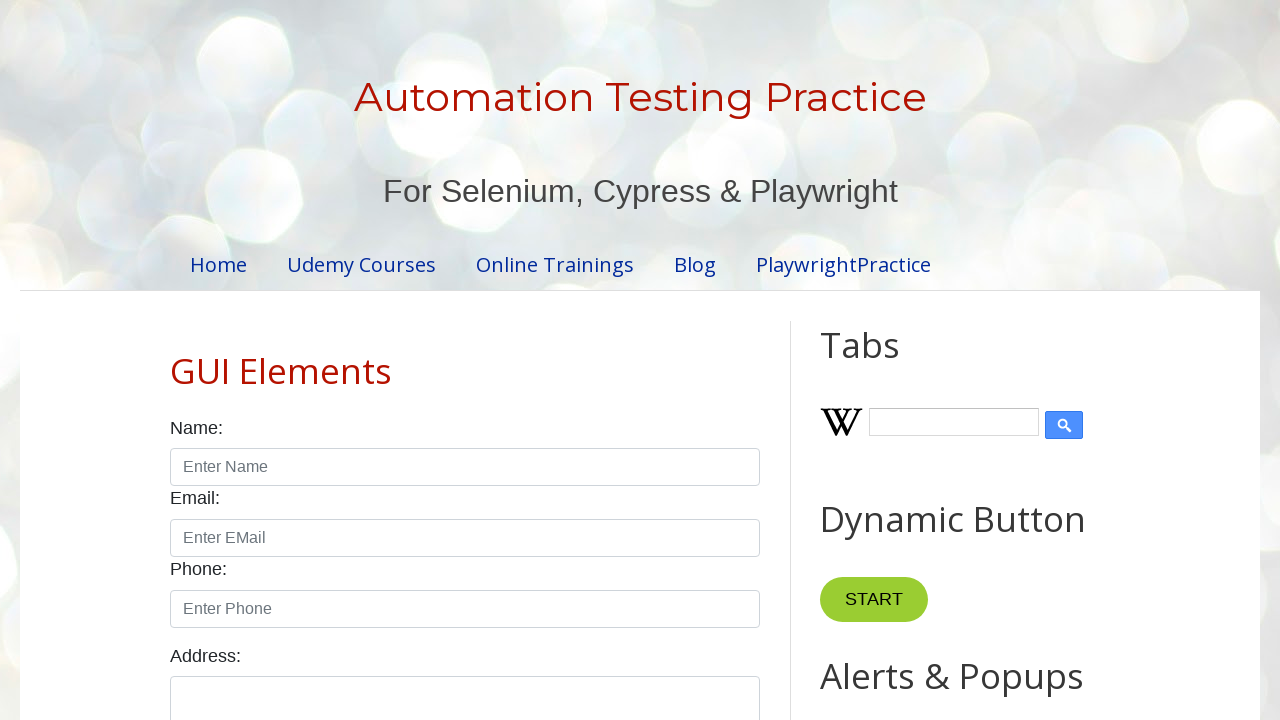

Selected 'India' from the country dropdown on select#country
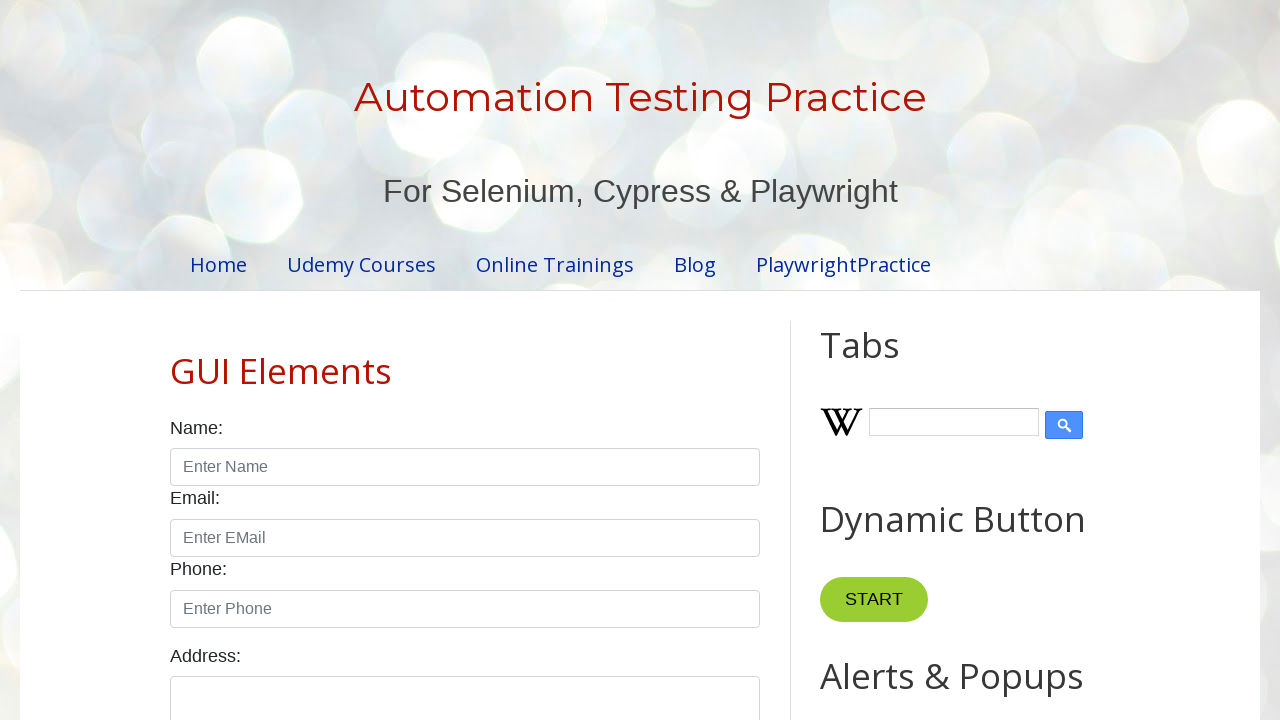

Waited 500ms to confirm dropdown selection
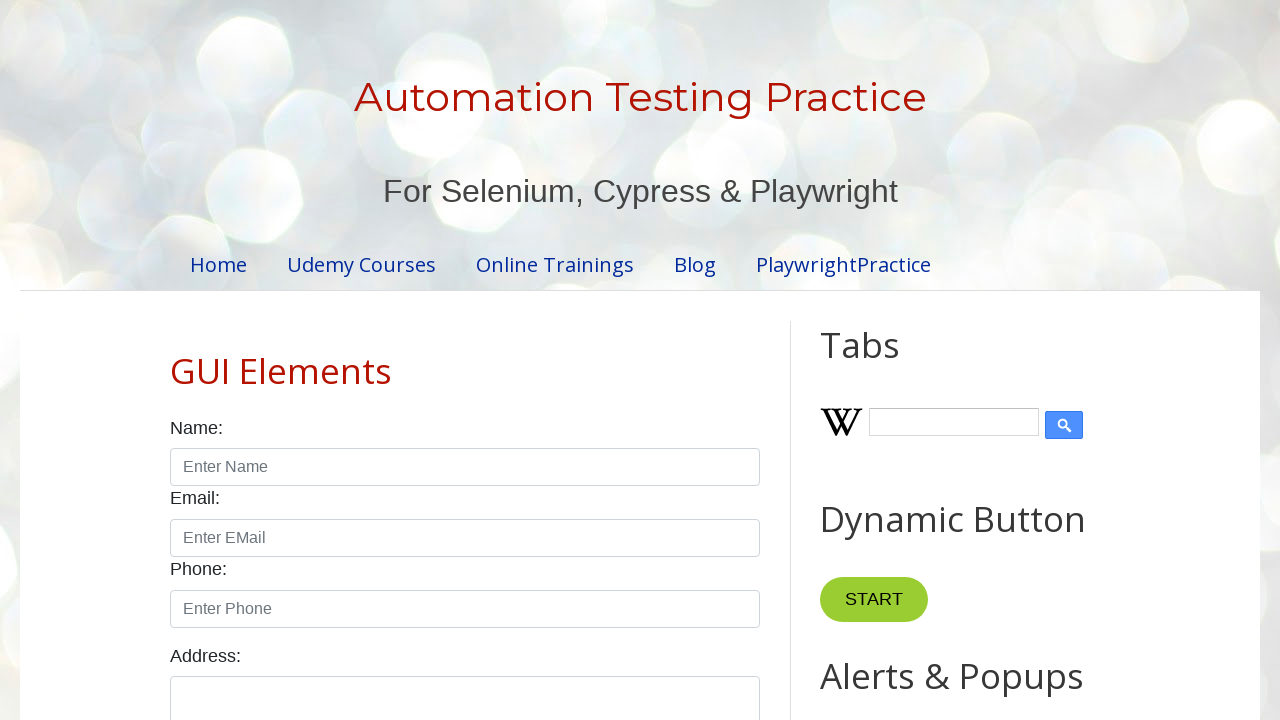

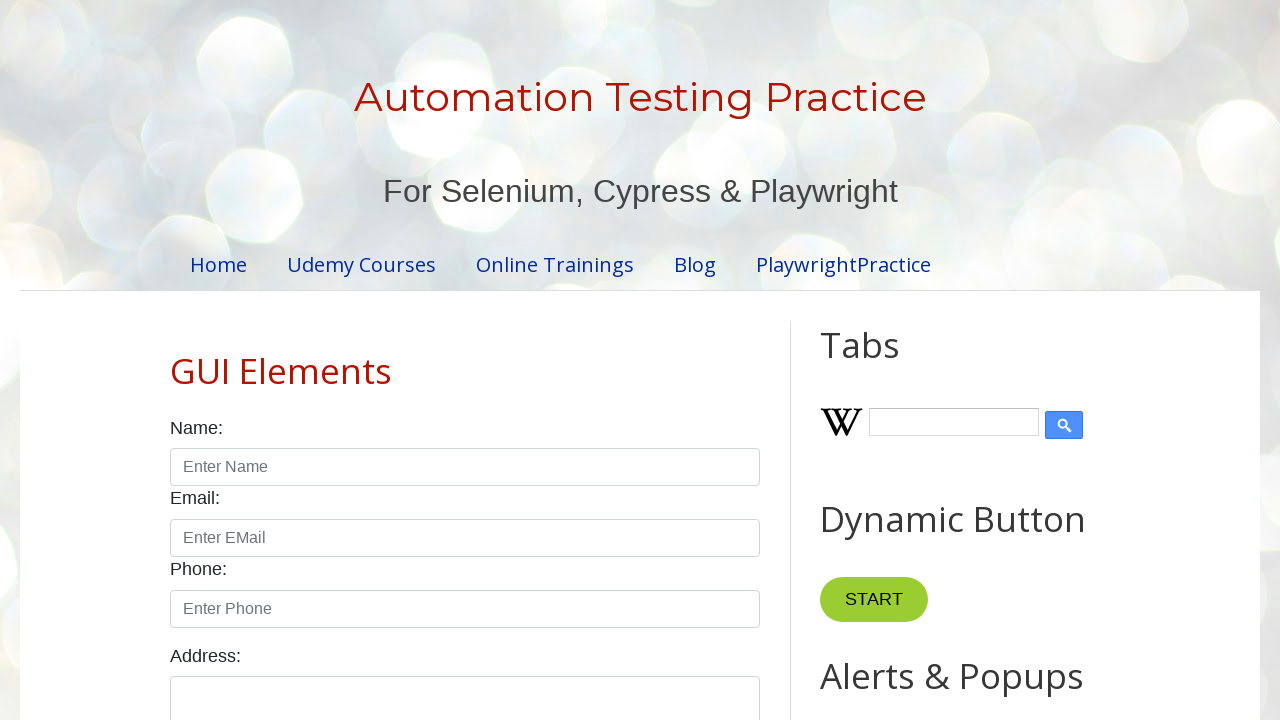